Tests login failure with valid username but blank password

Starting URL: https://the-internet.herokuapp.com/login

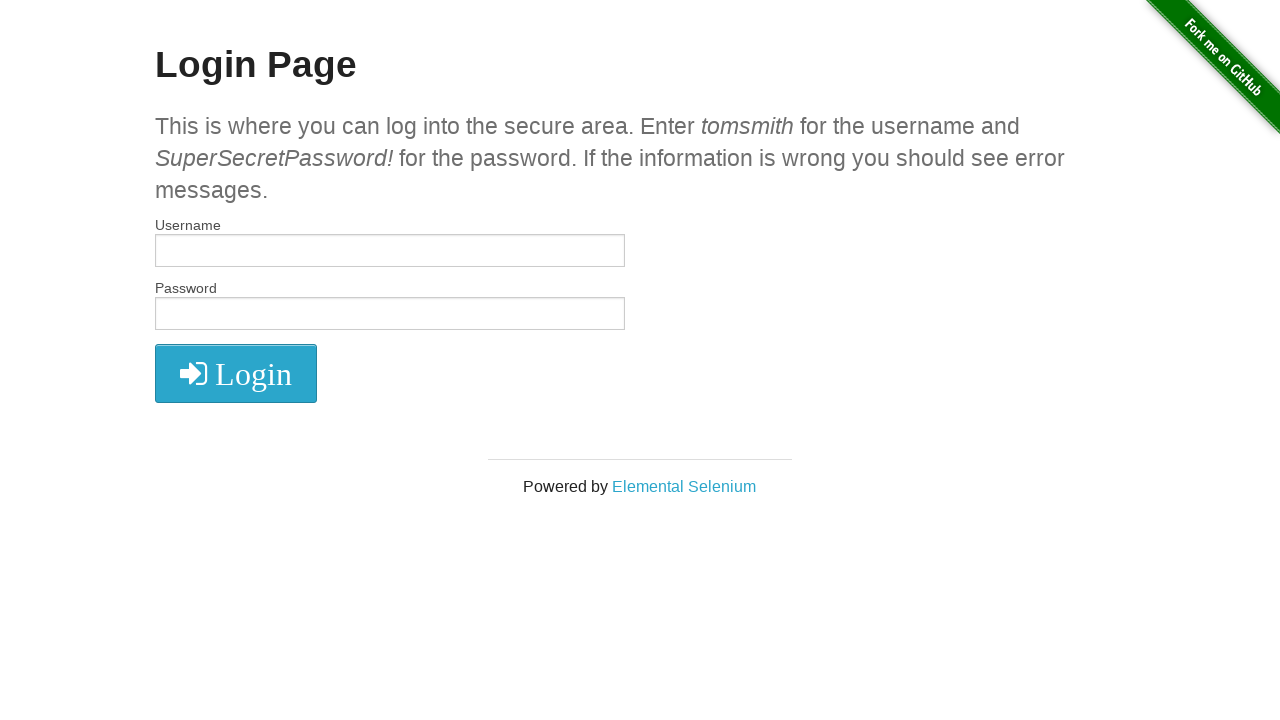

Clicked username field at (390, 251) on #username
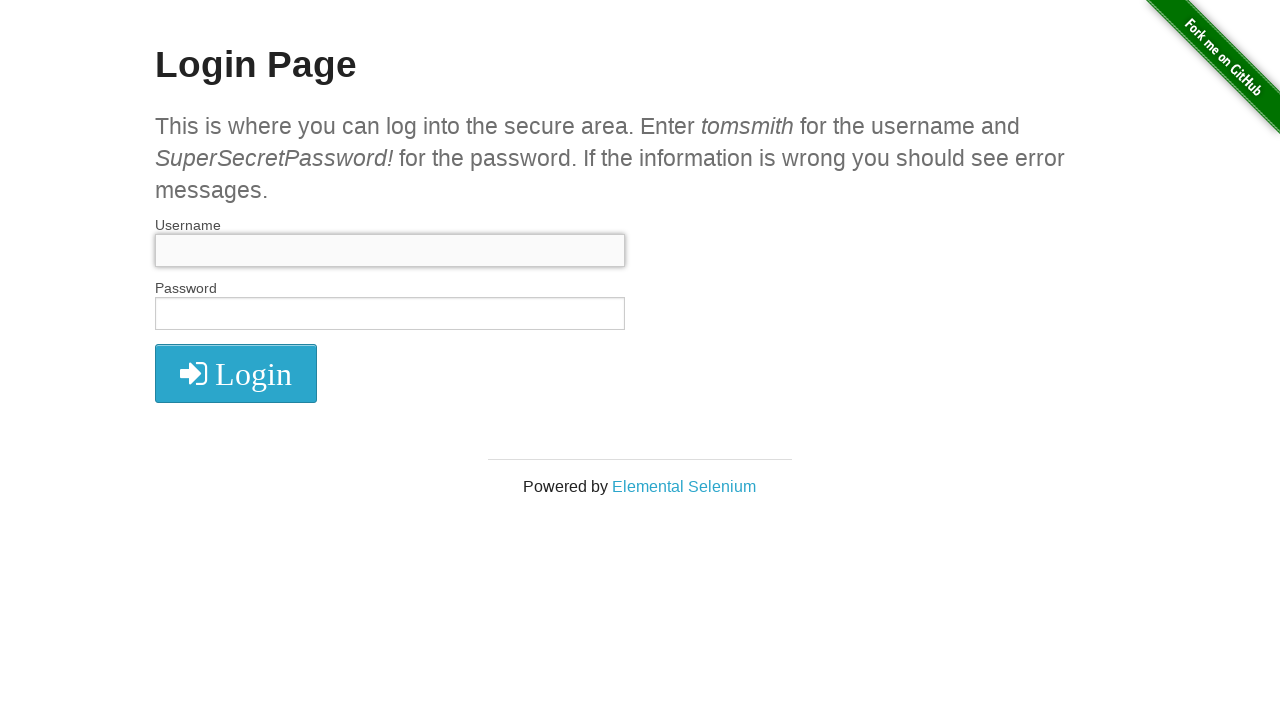

Filled username field with 'tomsmith' on #username
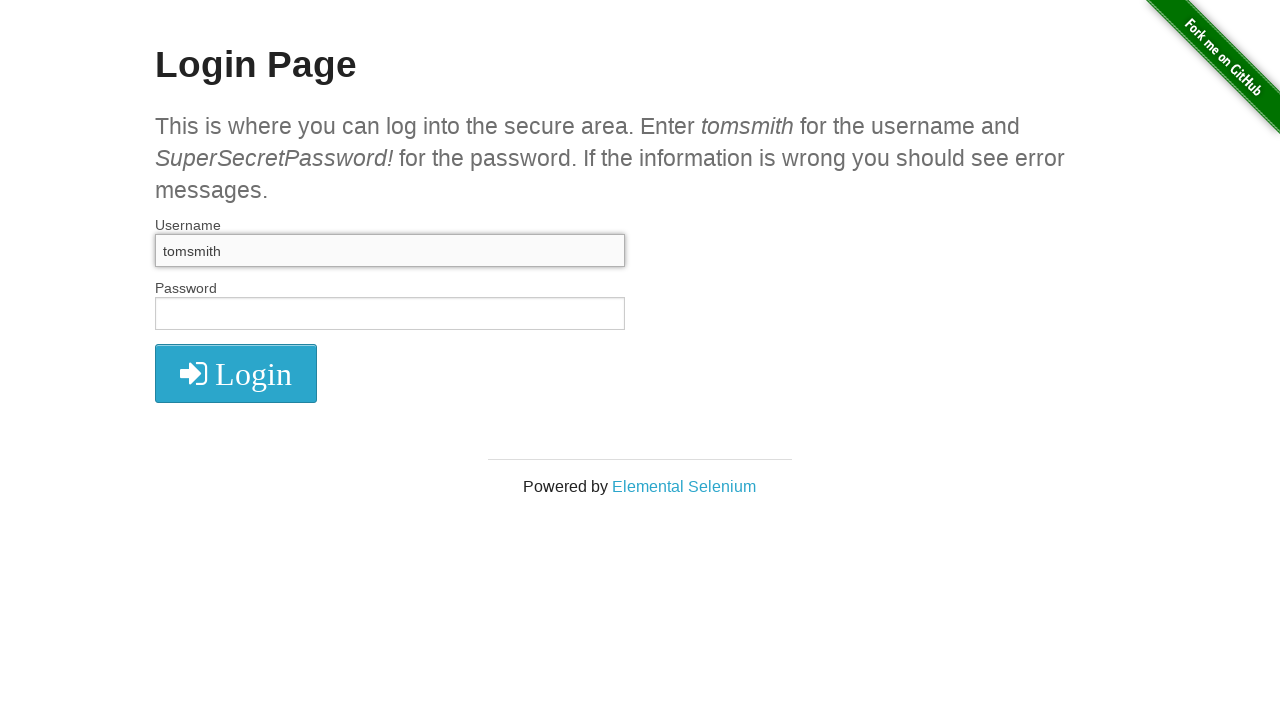

Clicked login button without entering password at (236, 373) on button[type='submit']
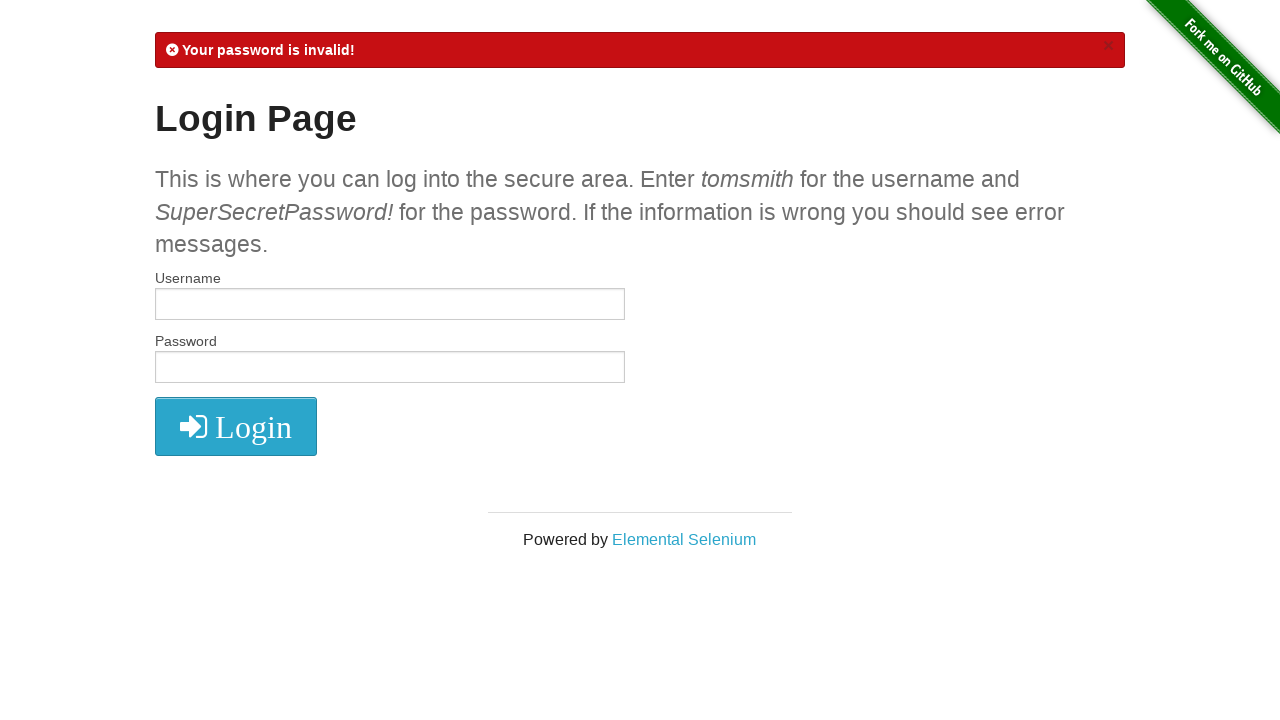

Flash error message appeared
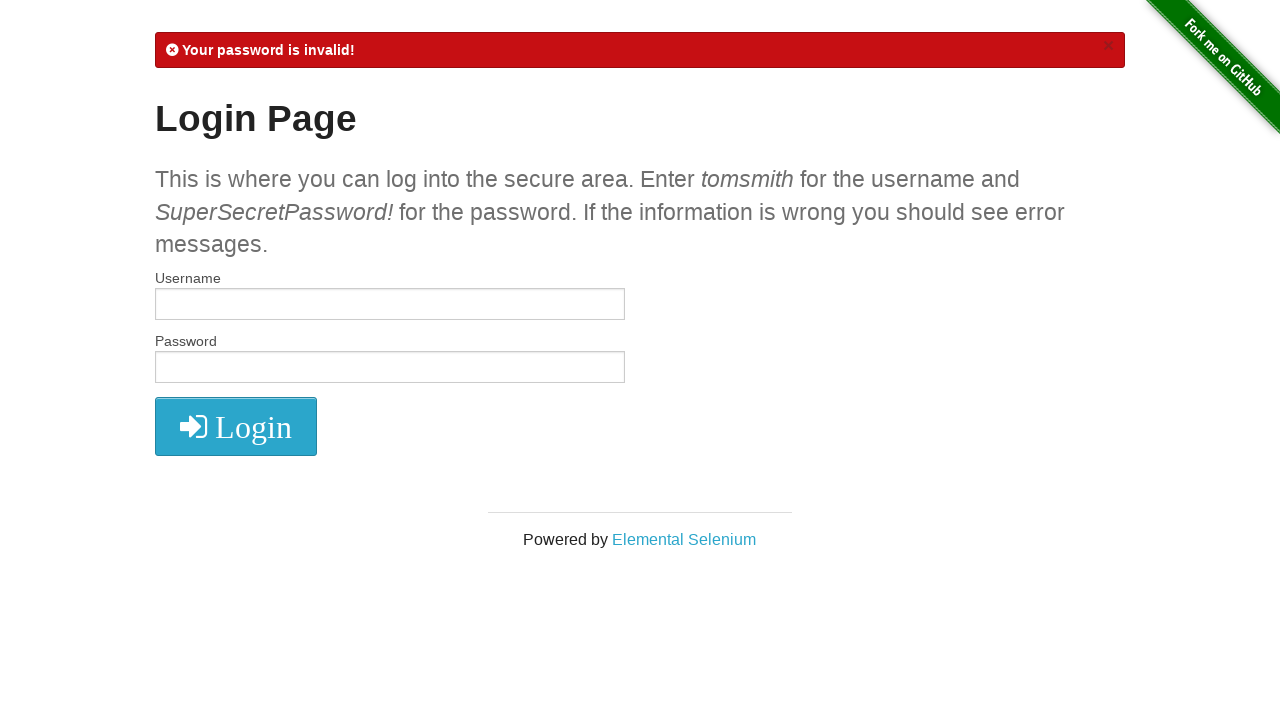

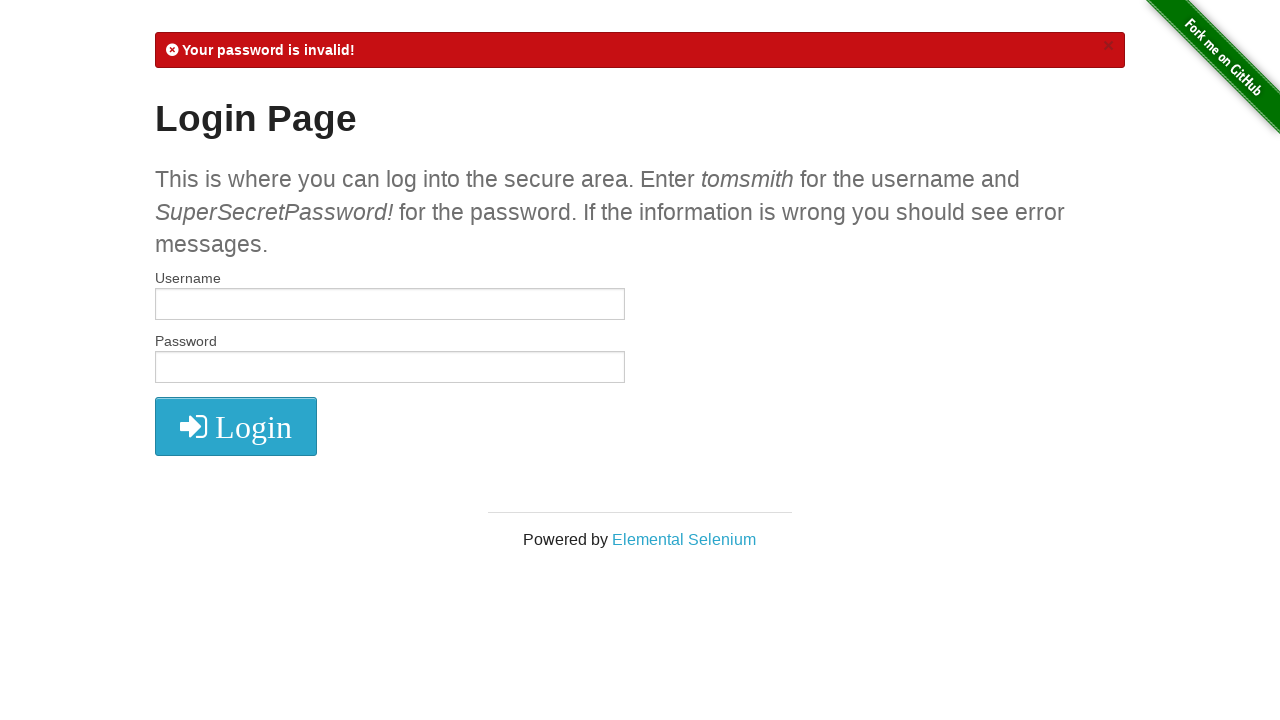